Tests the Dynamic Properties page by waiting for a button that becomes visible after 5 seconds

Starting URL: https://demoqa.com/dynamic-properties

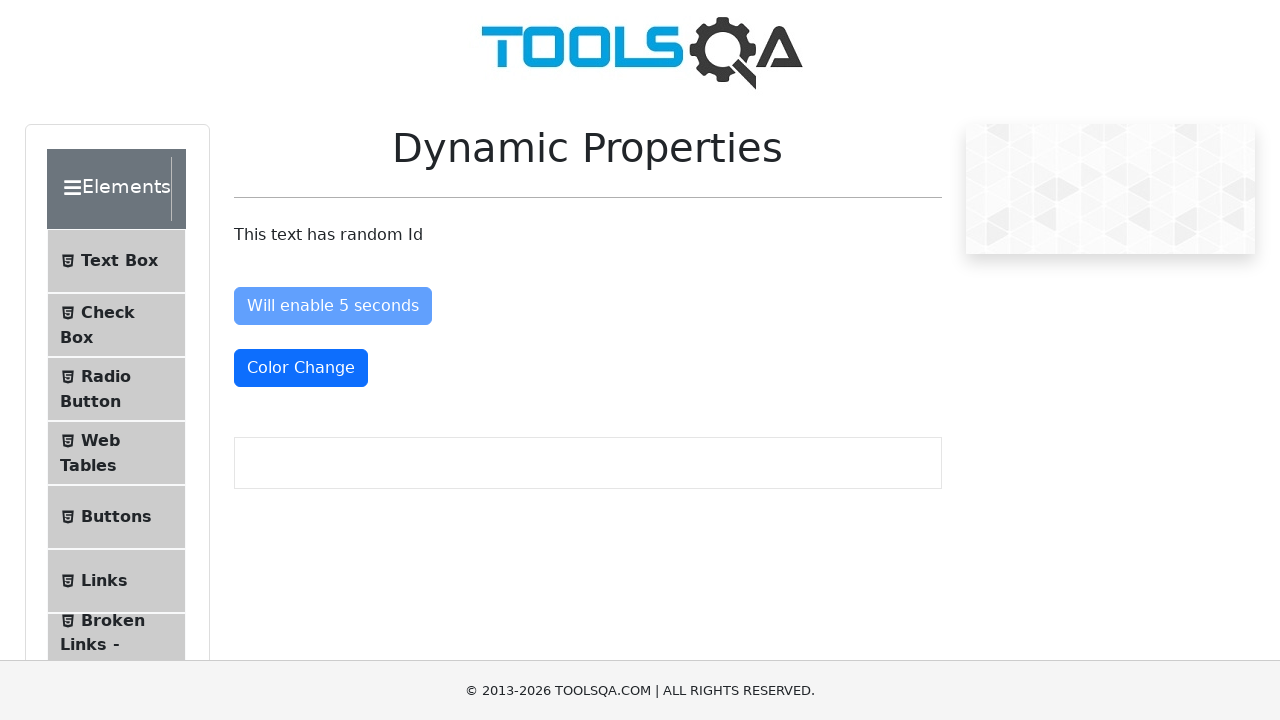

Set viewport size to 1920x1080
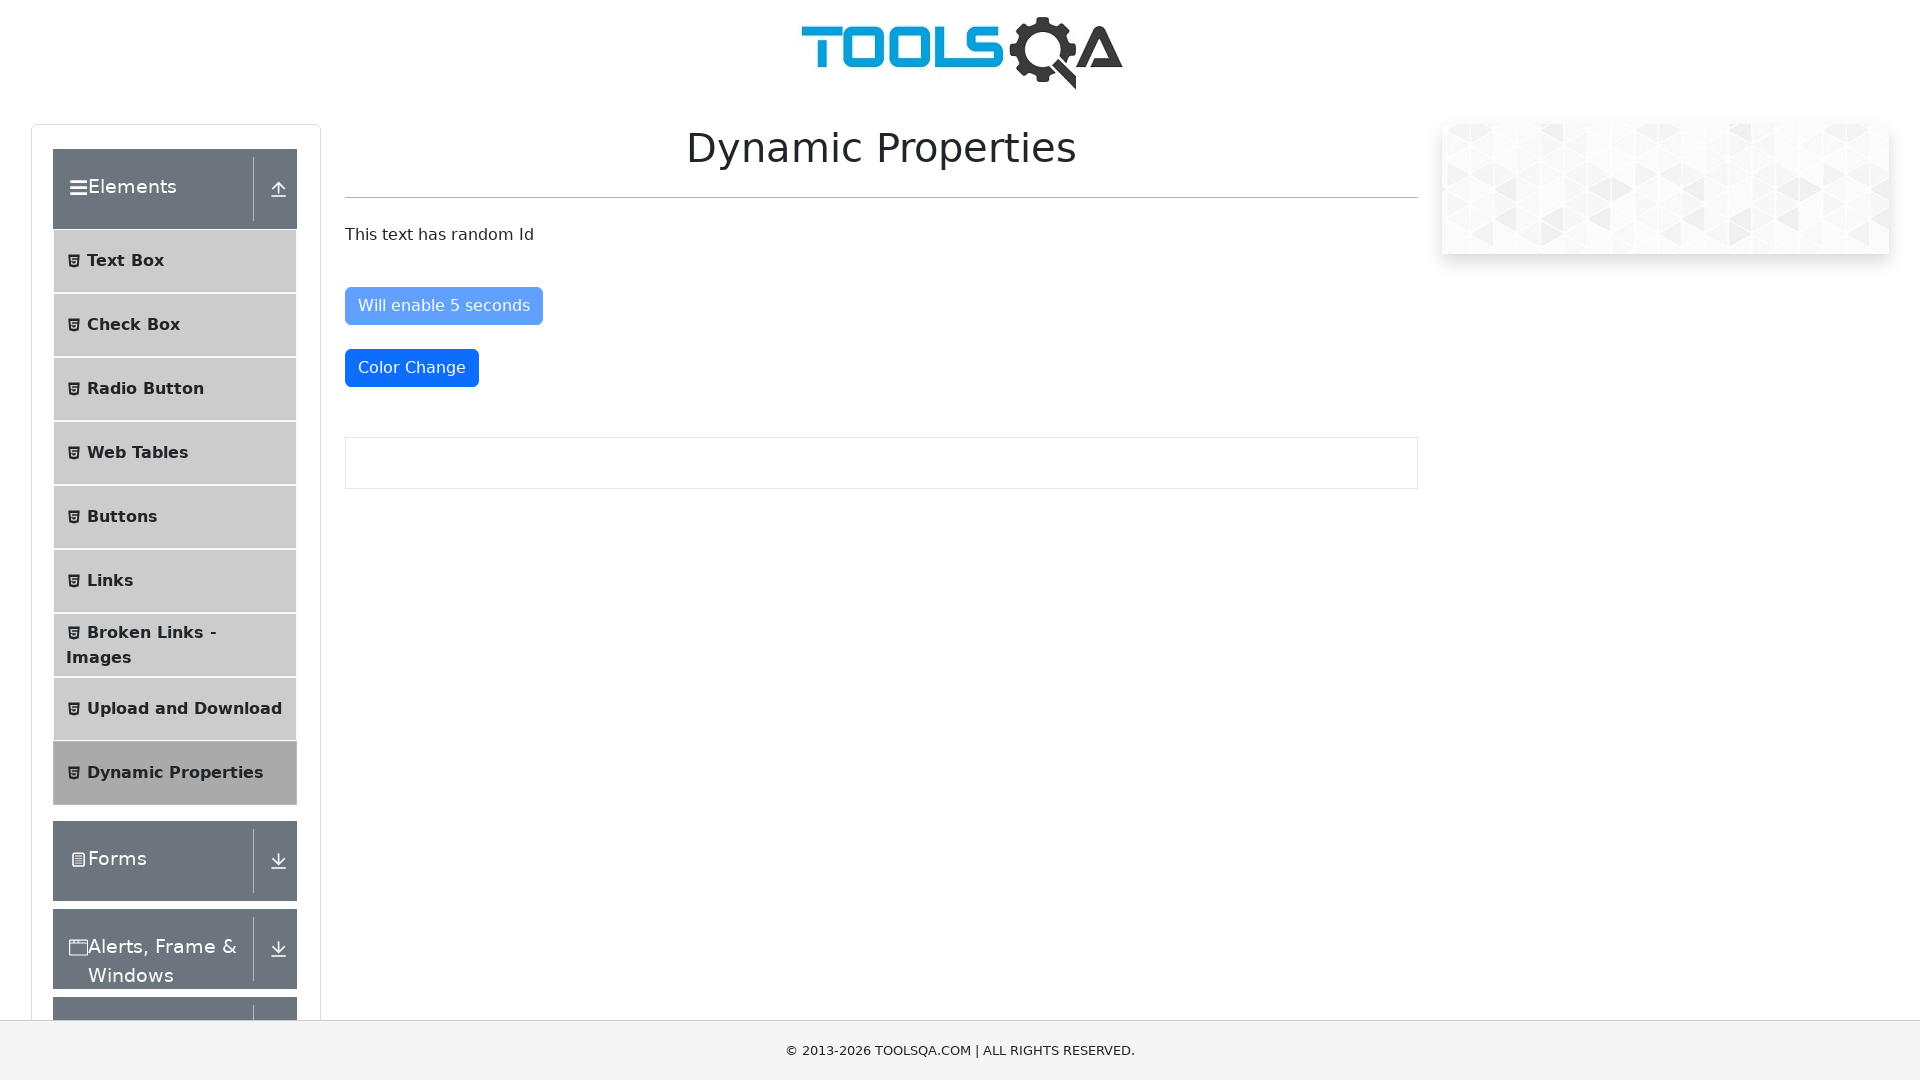

Waited for button with id 'visibleAfter' to become visible after 5 seconds
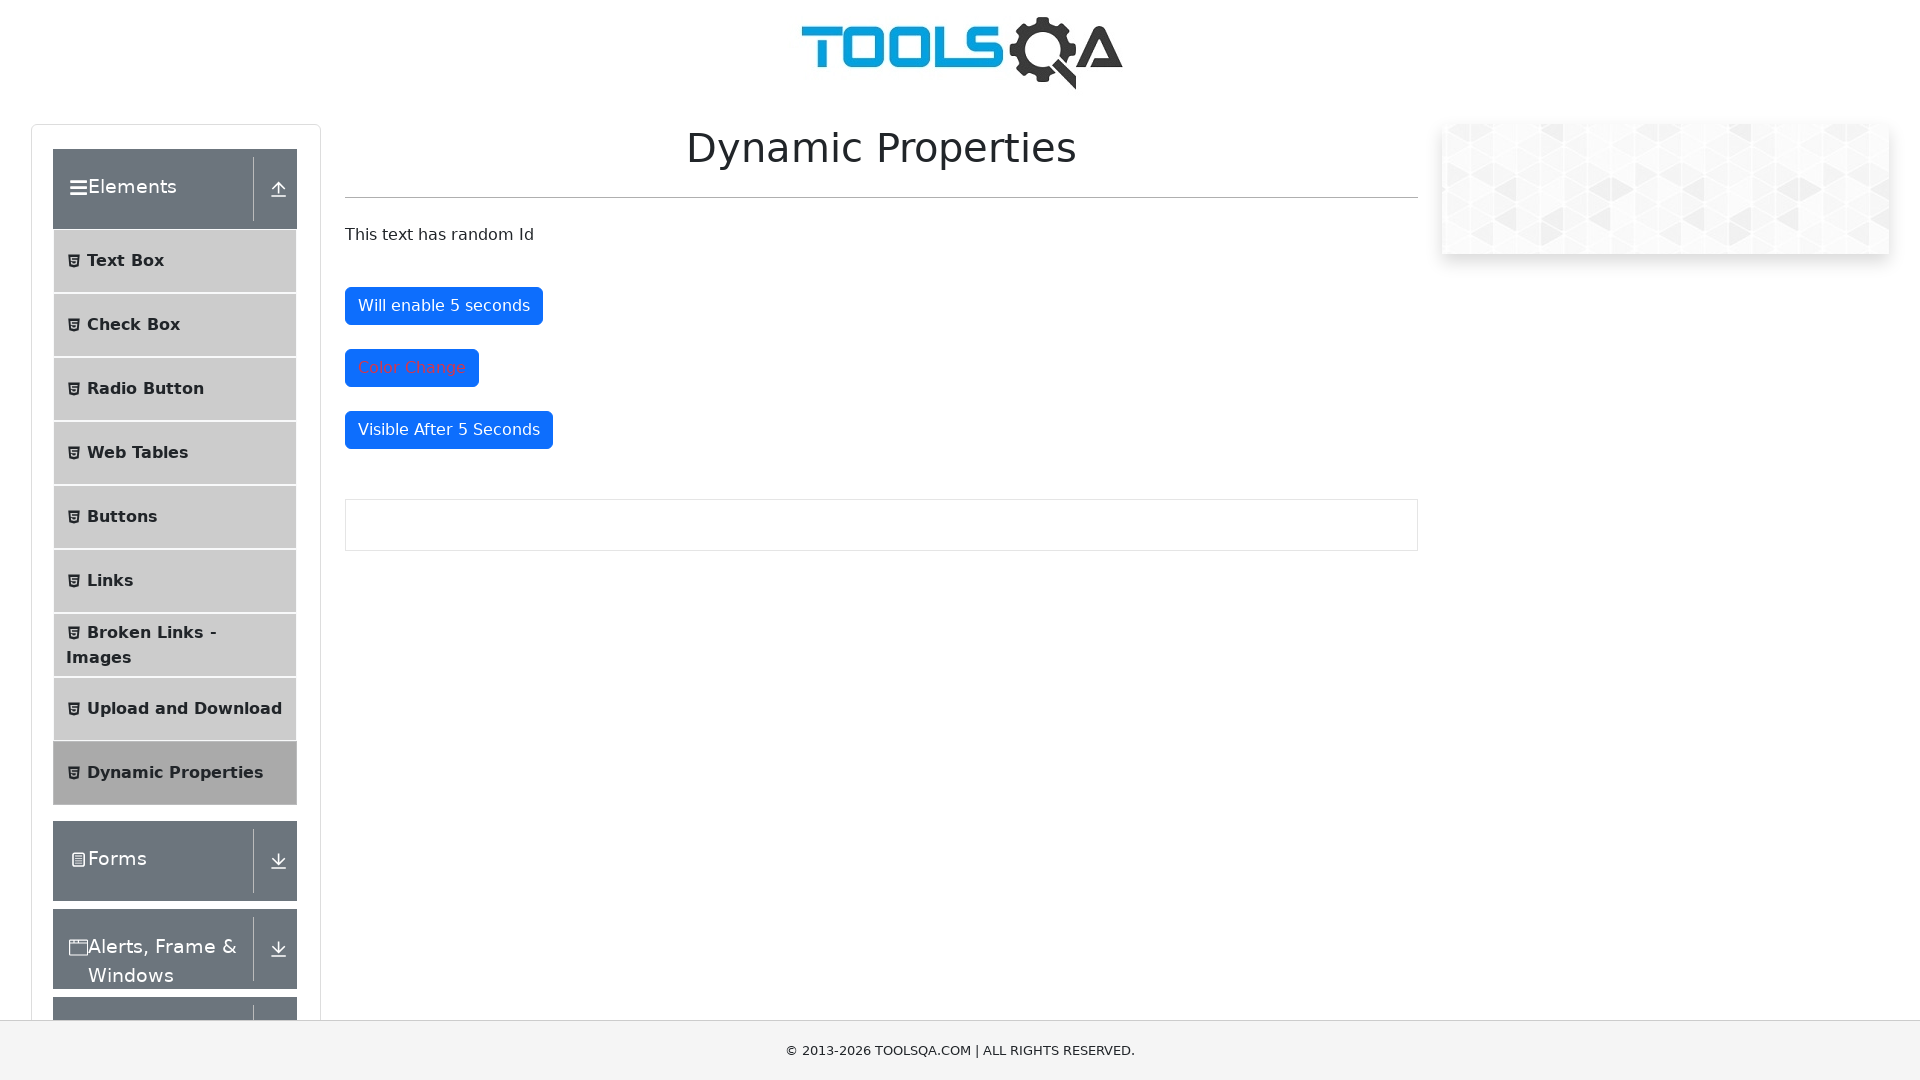

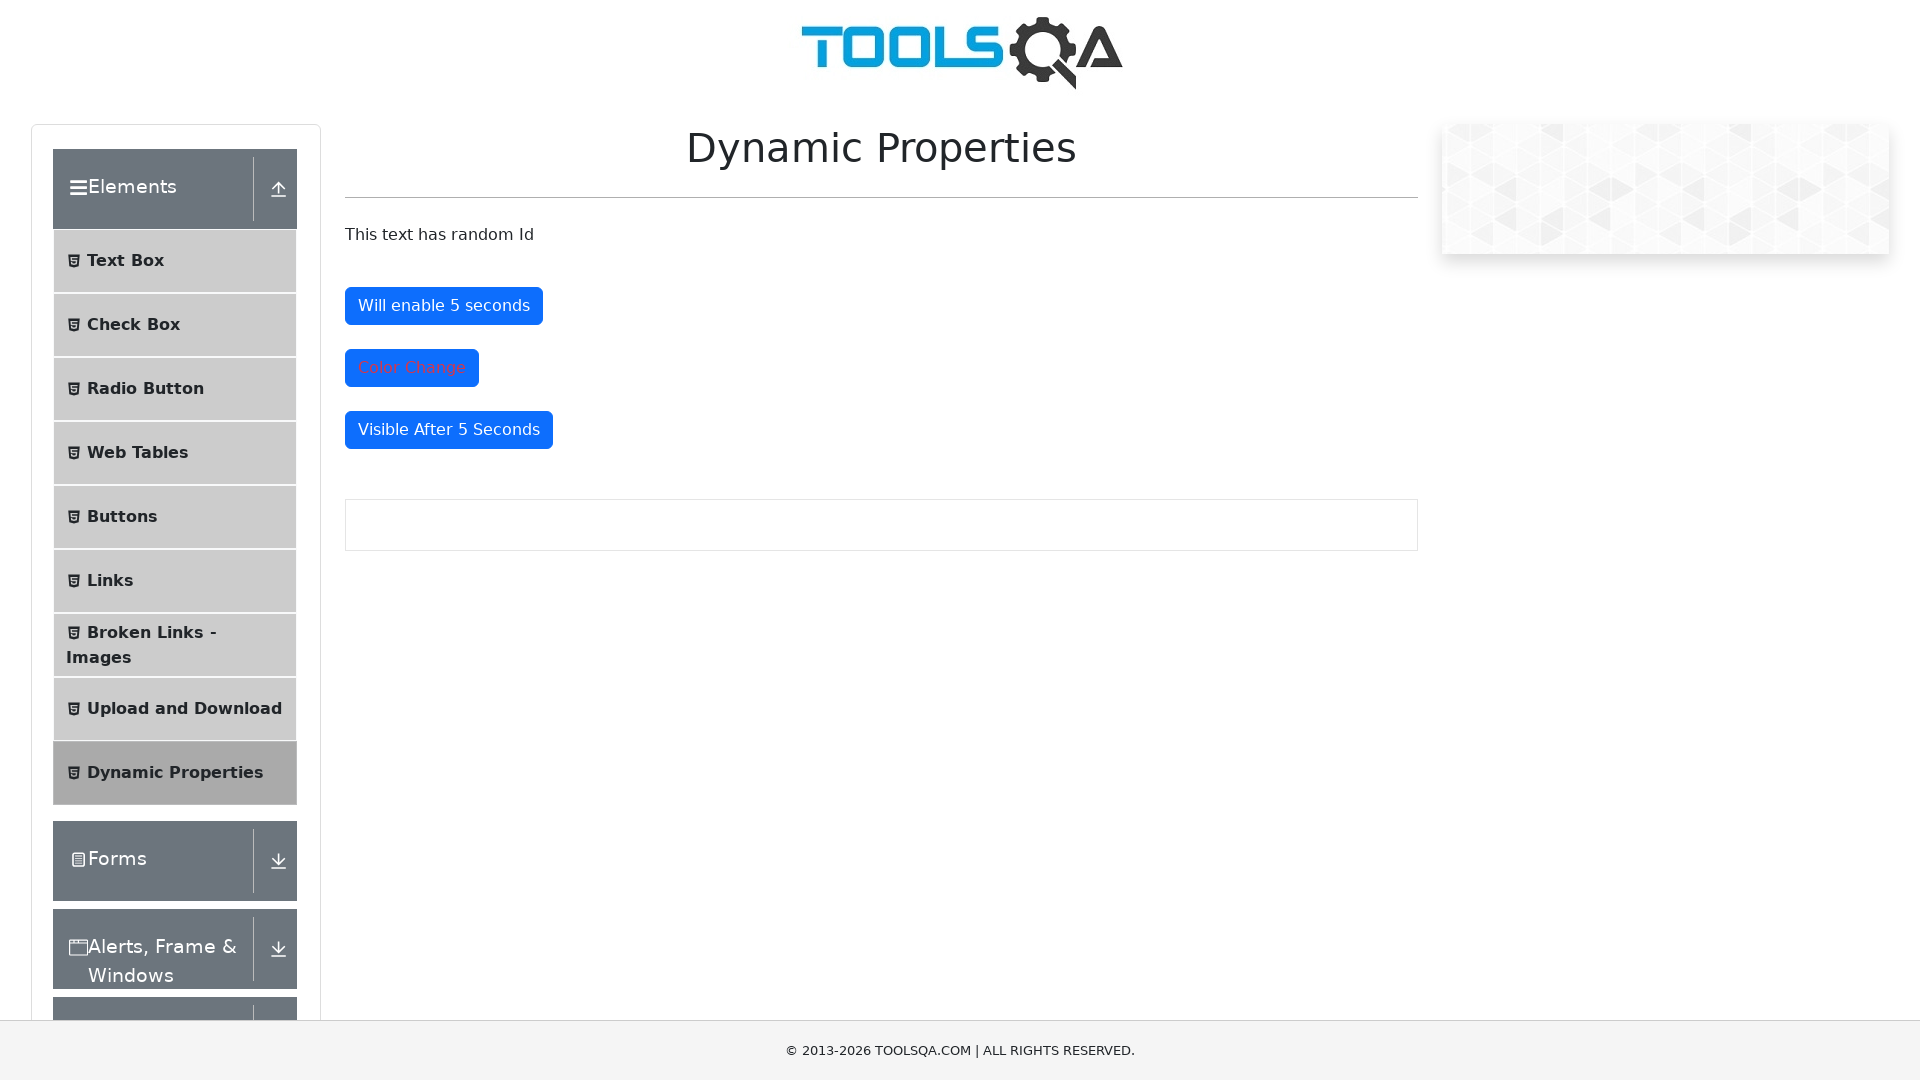